Clicks the "Get started" link on Playwright homepage and verifies navigation to the intro page

Starting URL: https://playwright.dev/

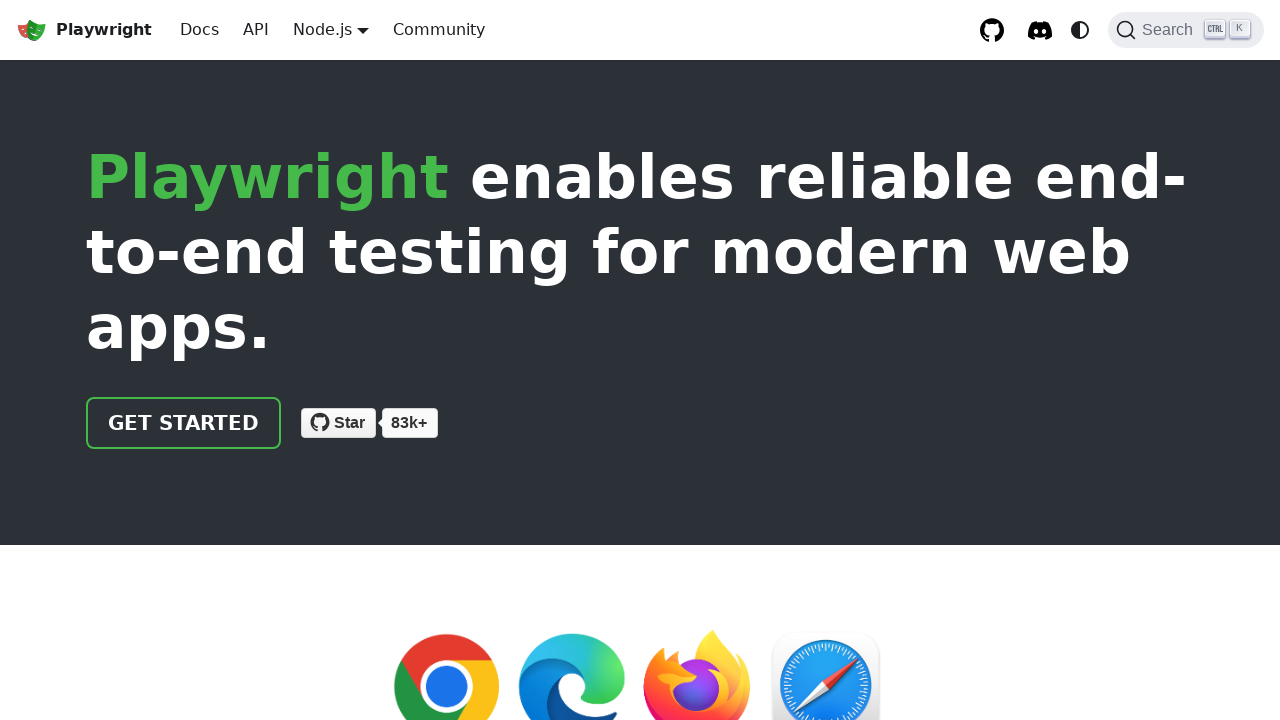

Clicked the 'Get started' link on Playwright homepage at (184, 423) on internal:role=link[name="Get started"i]
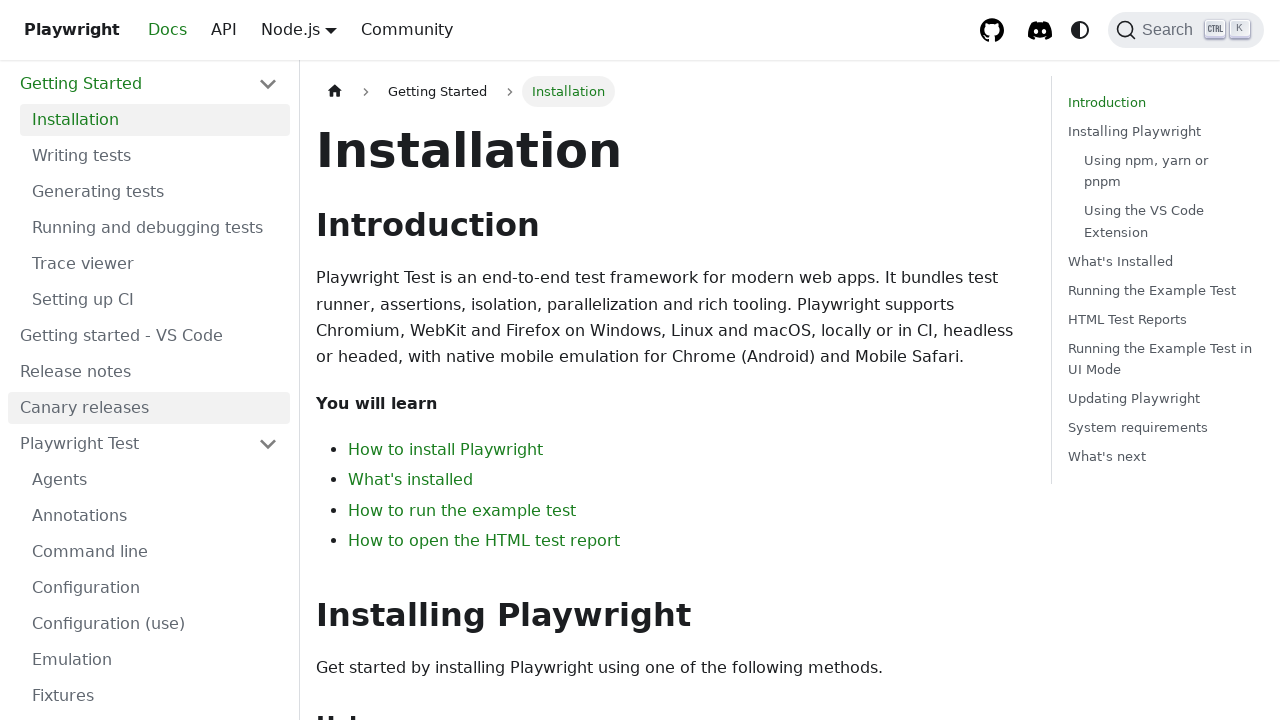

Verified navigation to intro page
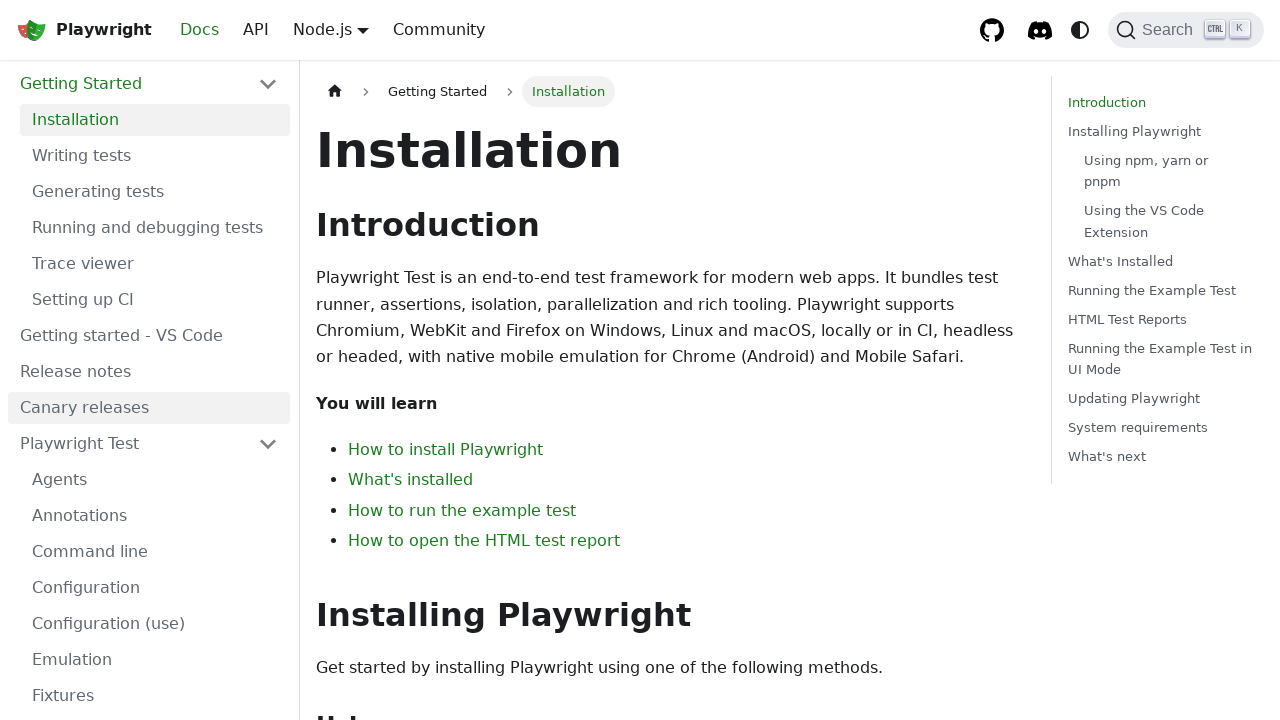

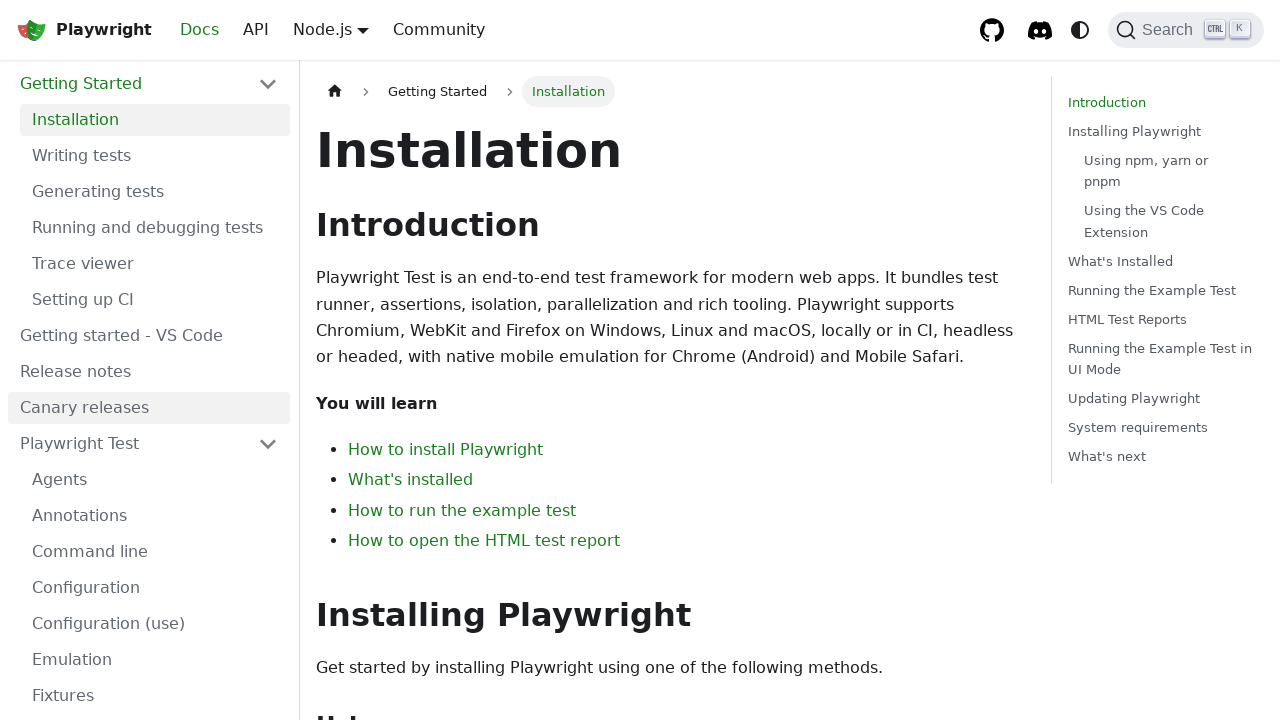